Navigates to Zudio website

Starting URL: https://www.zudio.com/

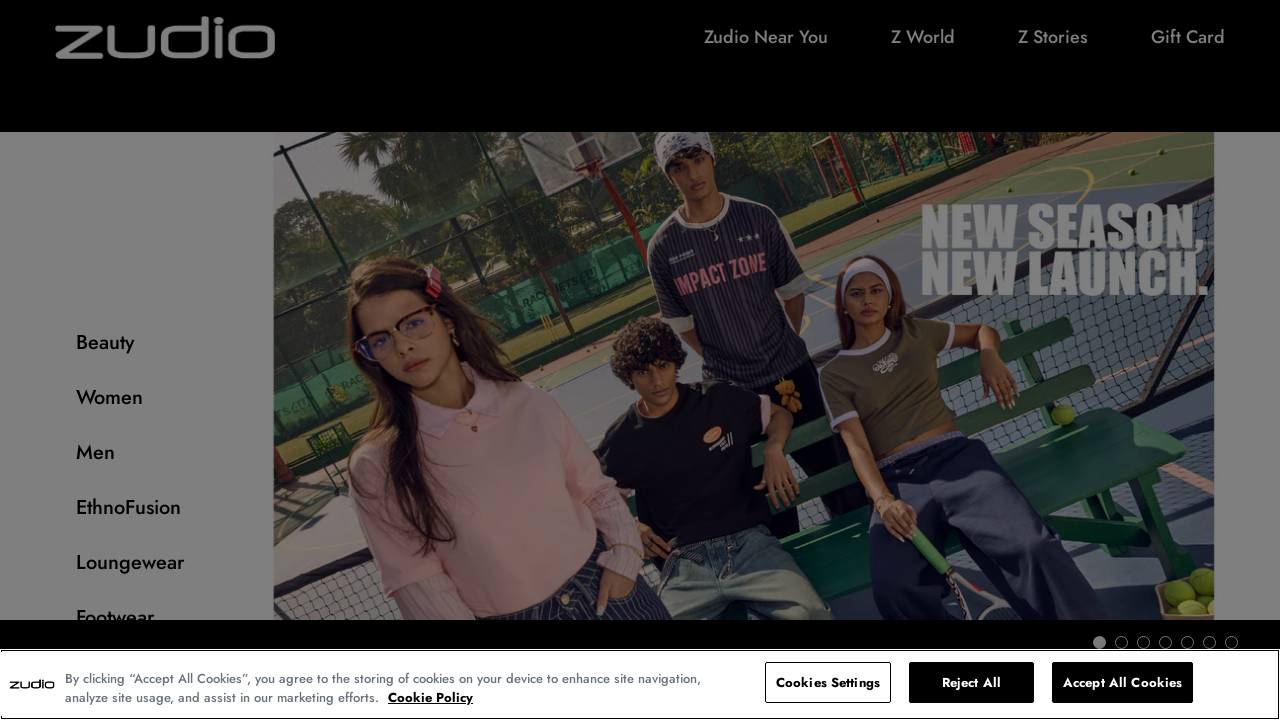

Navigated to Zudio website
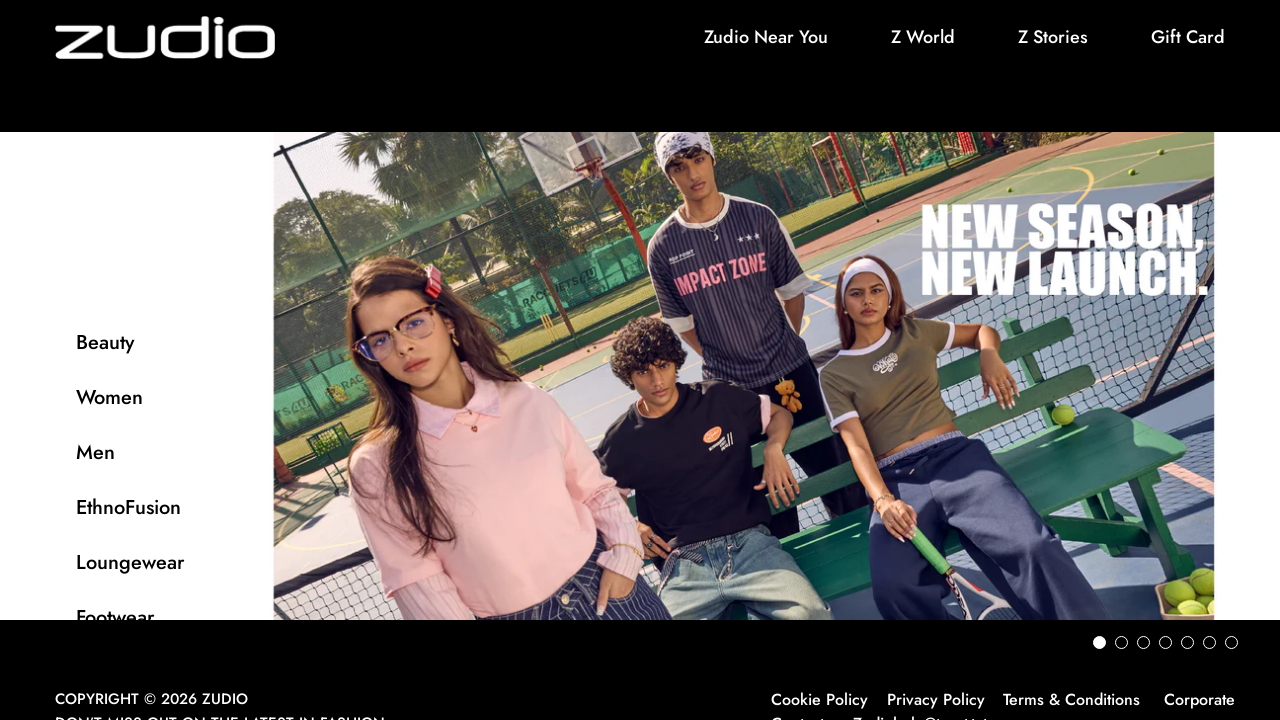

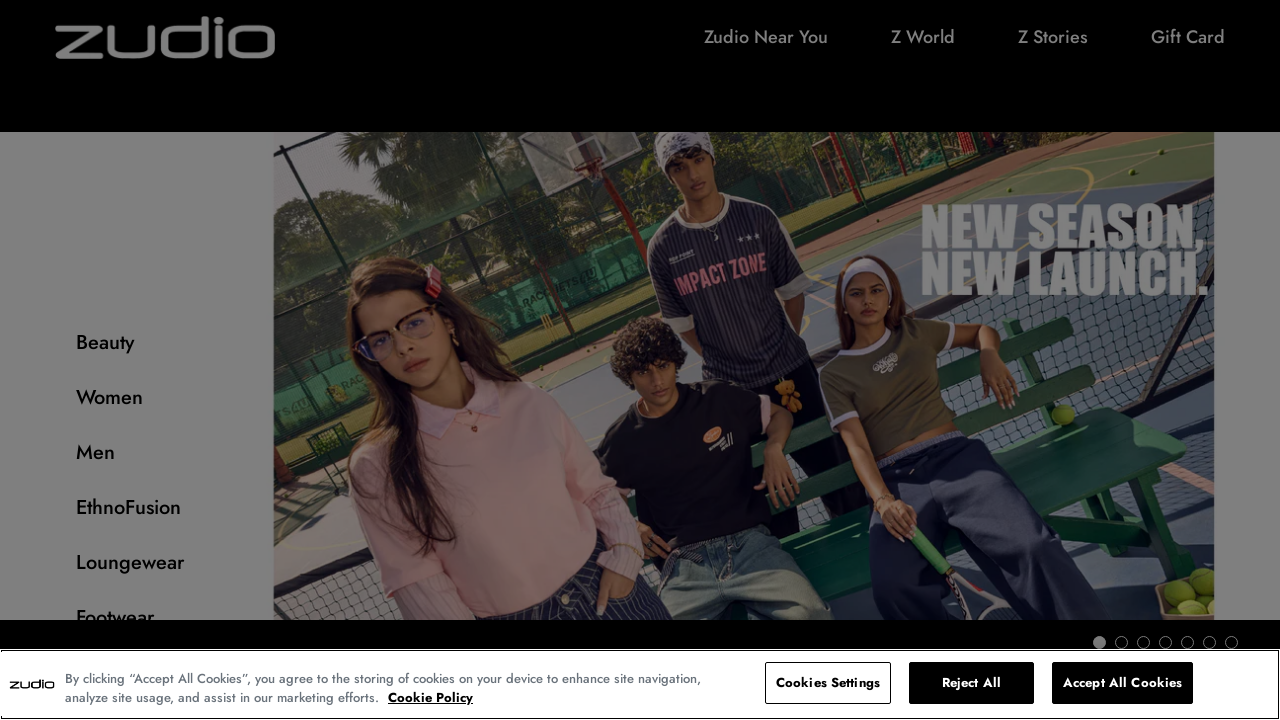